Tests dynamic loading by clicking a start button and waiting for "Hello World!" text to appear

Starting URL: http://the-internet.herokuapp.com/dynamic_loading/2

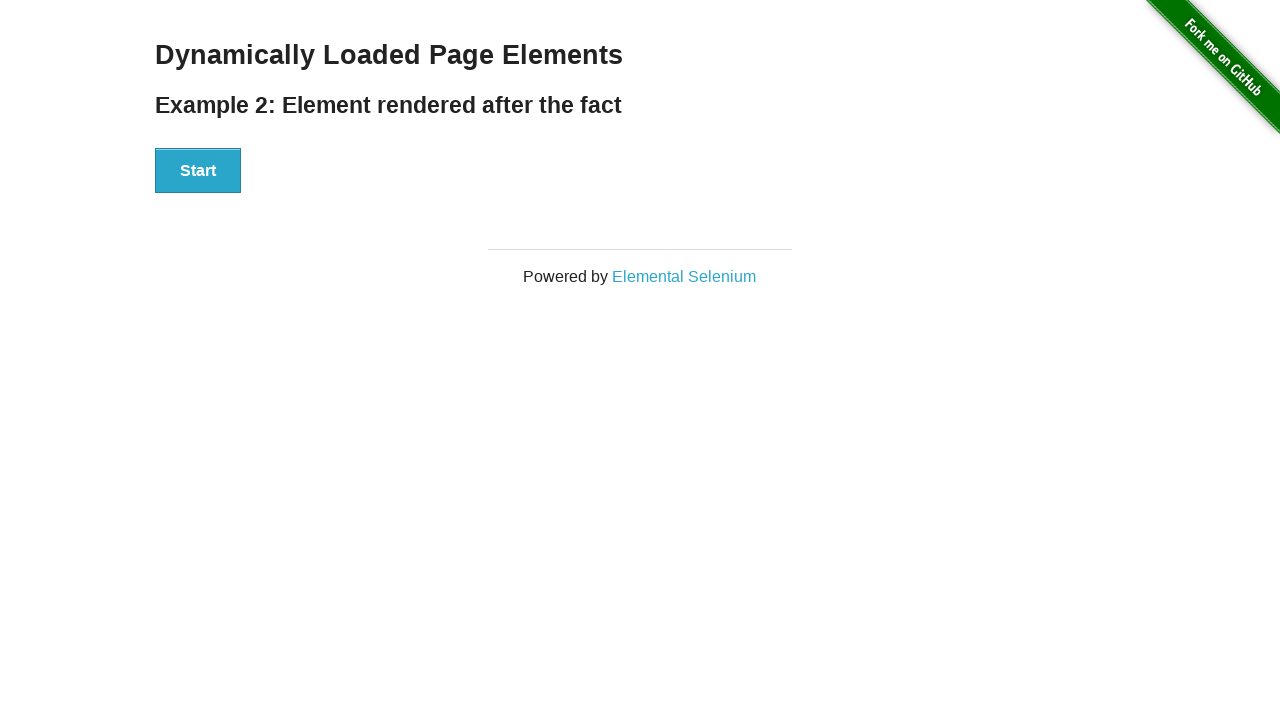

Clicked Start button to trigger dynamic loading at (198, 171) on xpath=//div[@id='start']/button
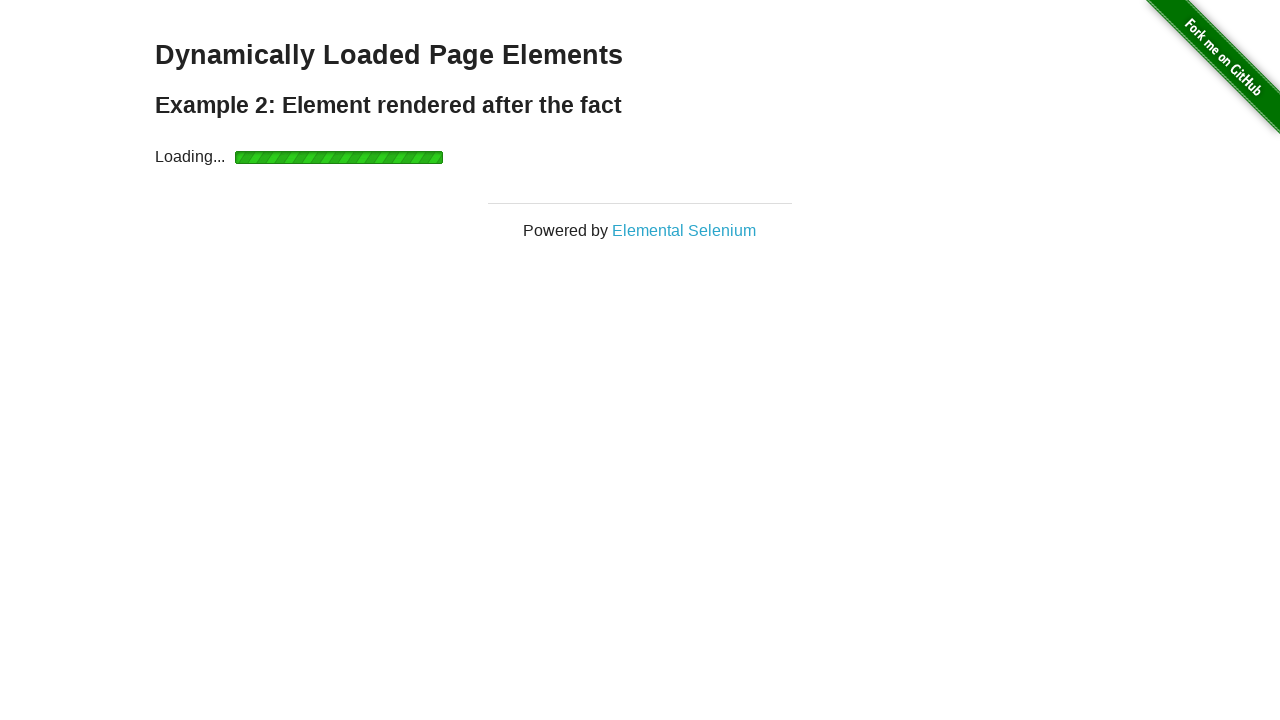

Waited for 'Hello World!' text to appear
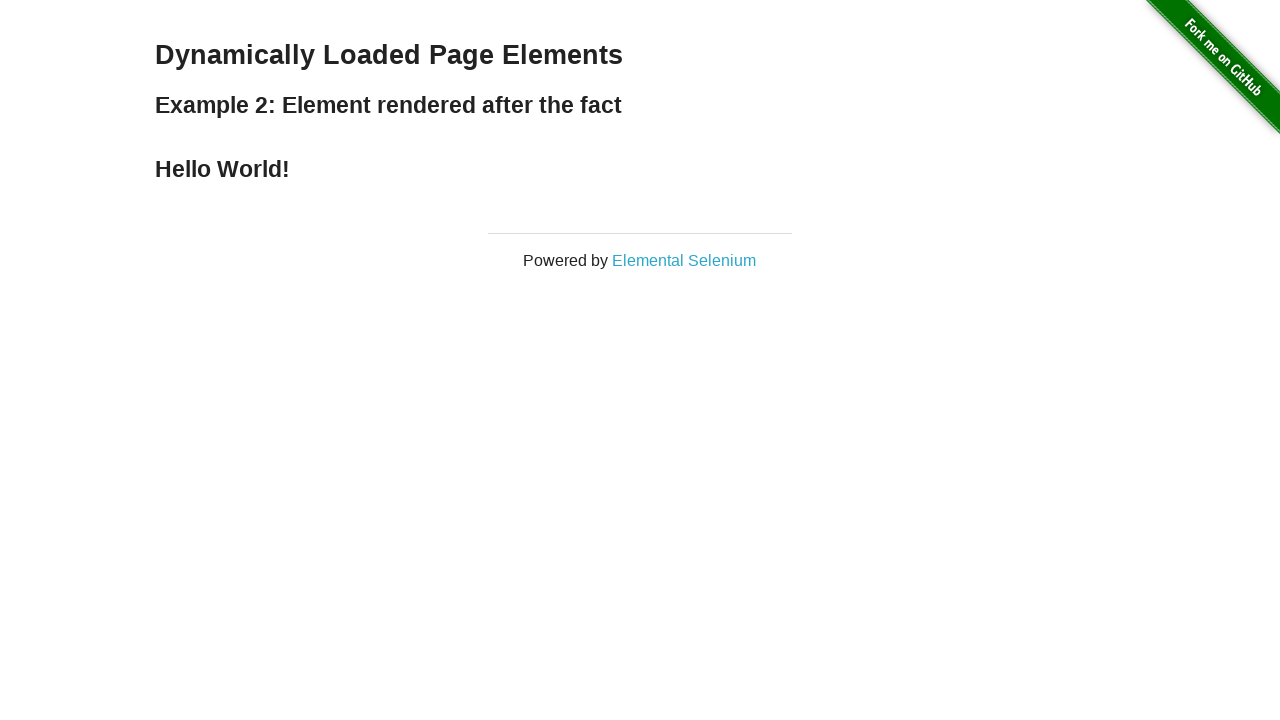

Verified 'Hello World!' text is displayed
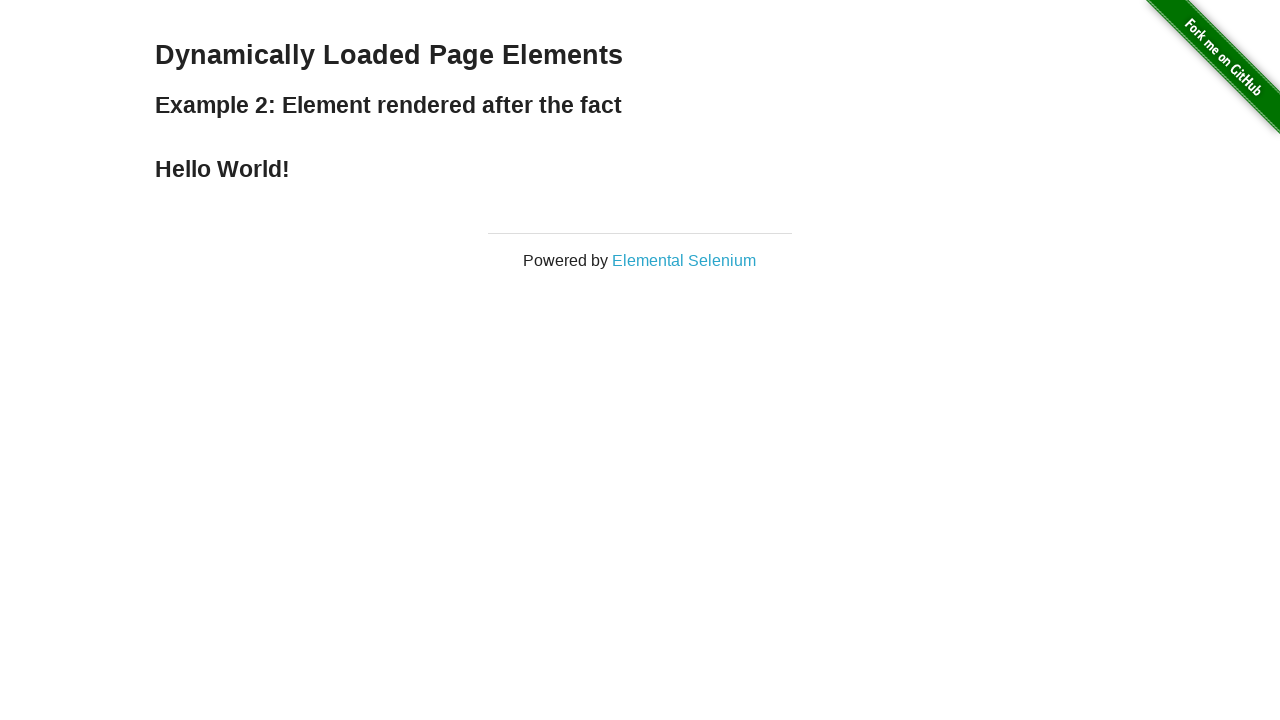

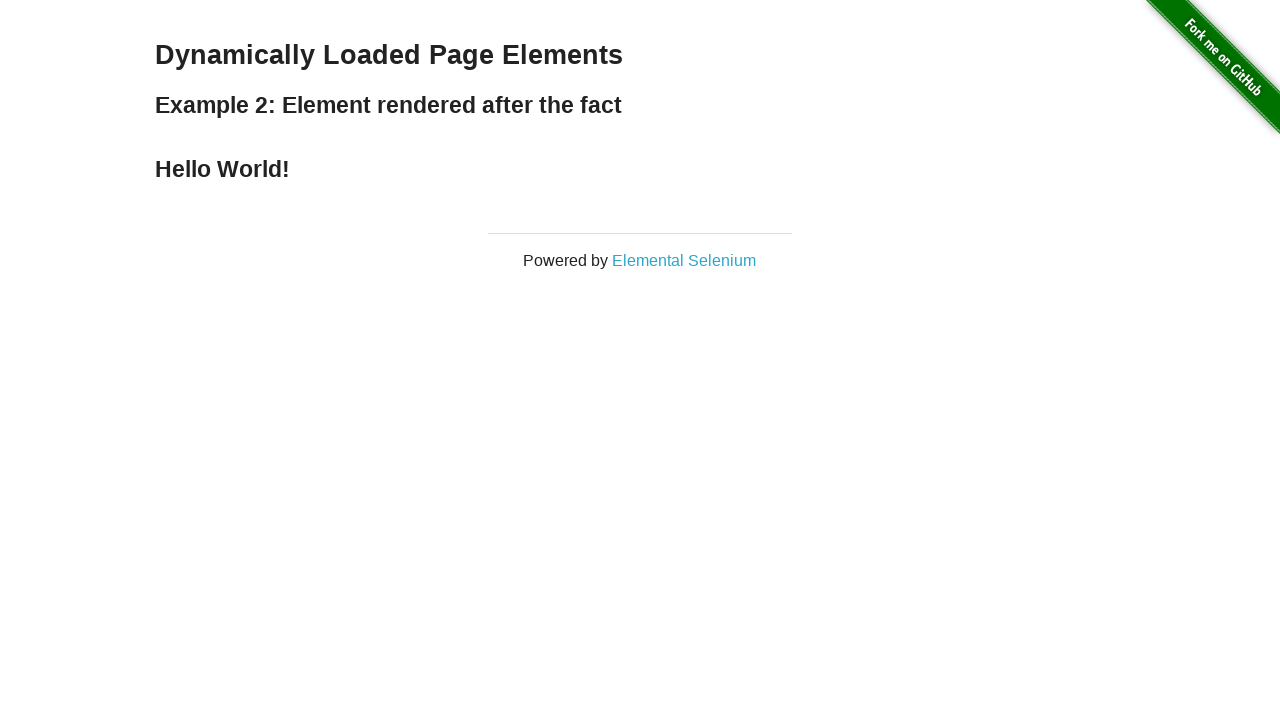